Tests todo list functionality by adding multiple todo items, validating they appear on the page, then deleting all items and verifying the list is empty

Starting URL: https://example.cypress.io/todo

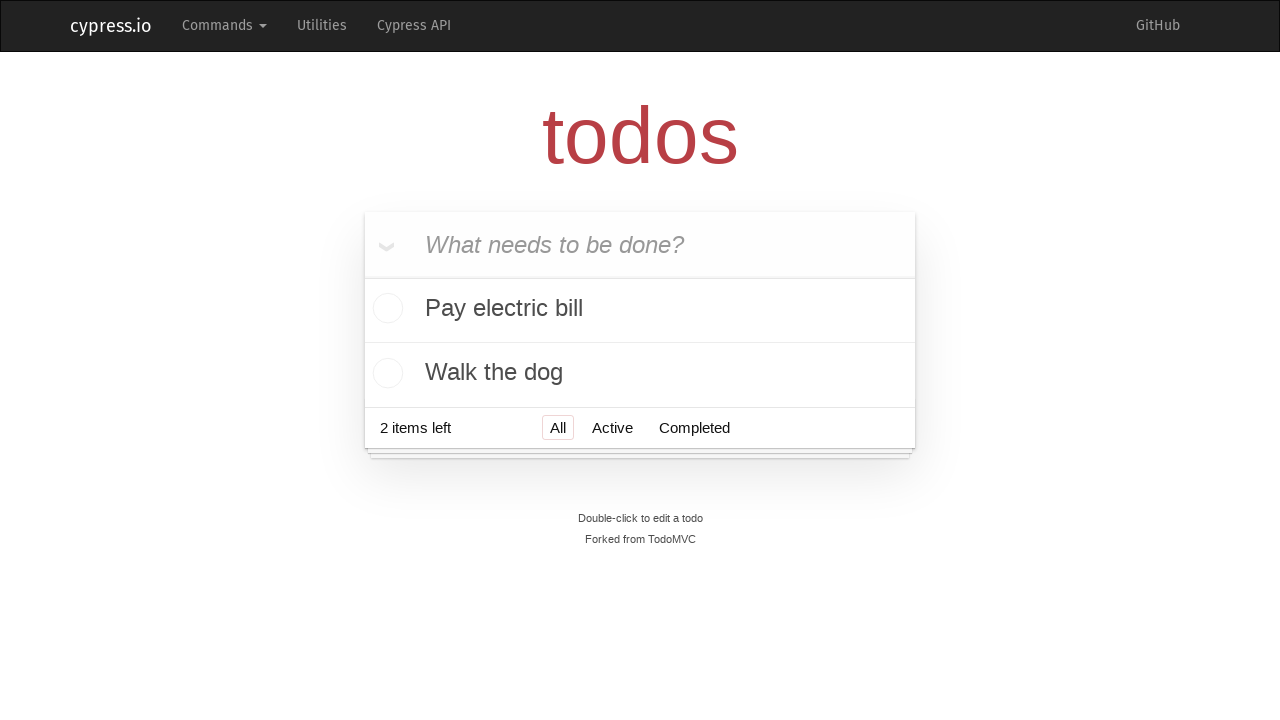

Filled todo input field with 'Visit Paris' on .new-todo
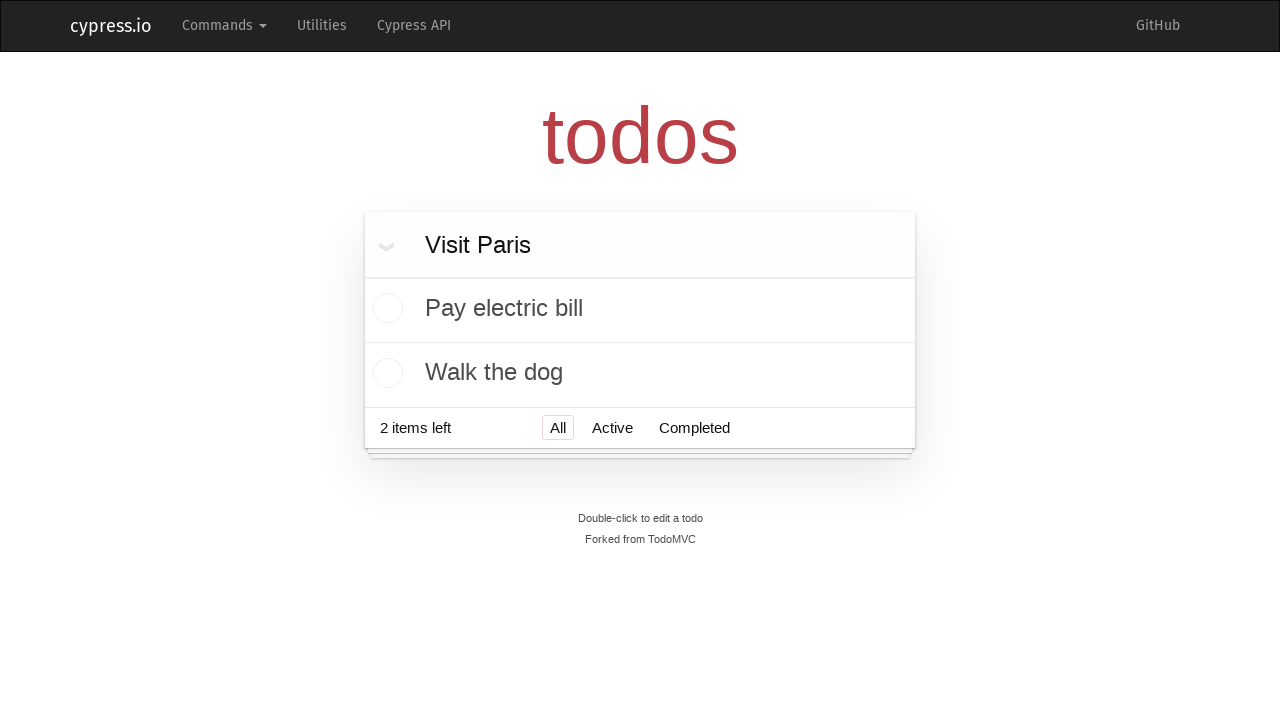

Pressed Enter to add todo 'Visit Paris' on .new-todo
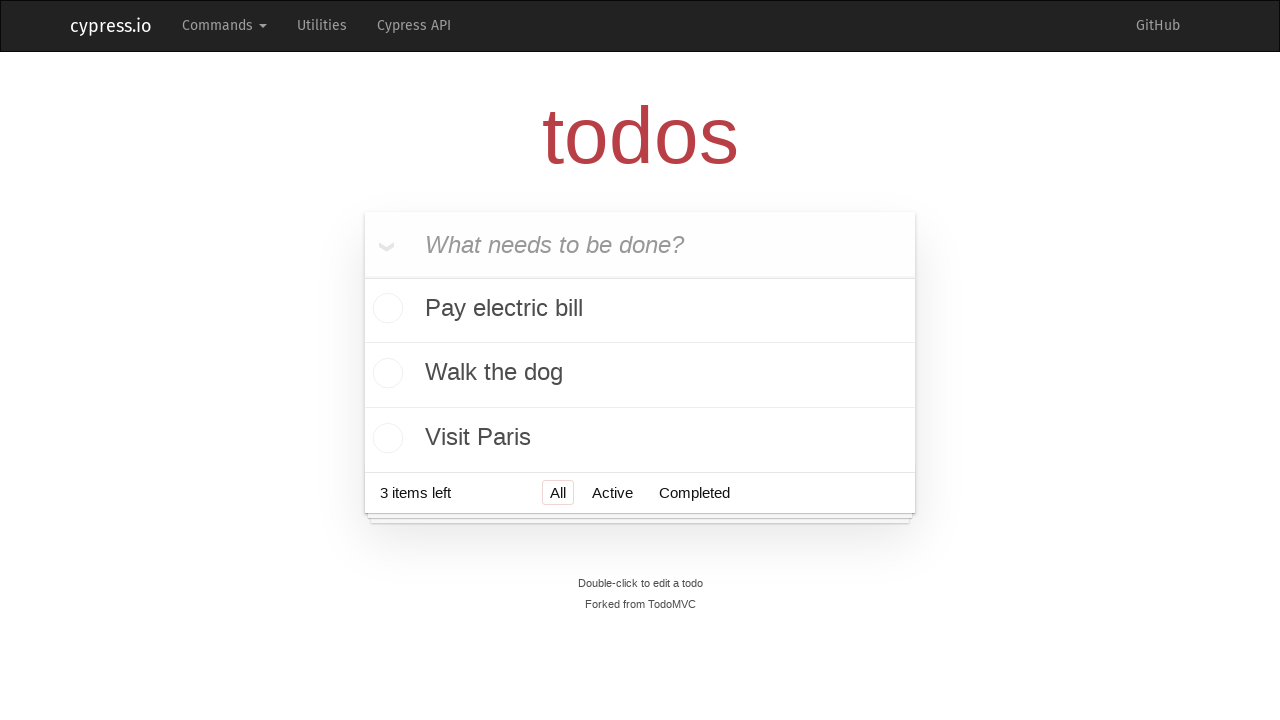

Filled todo input field with 'Visit Prague' on .new-todo
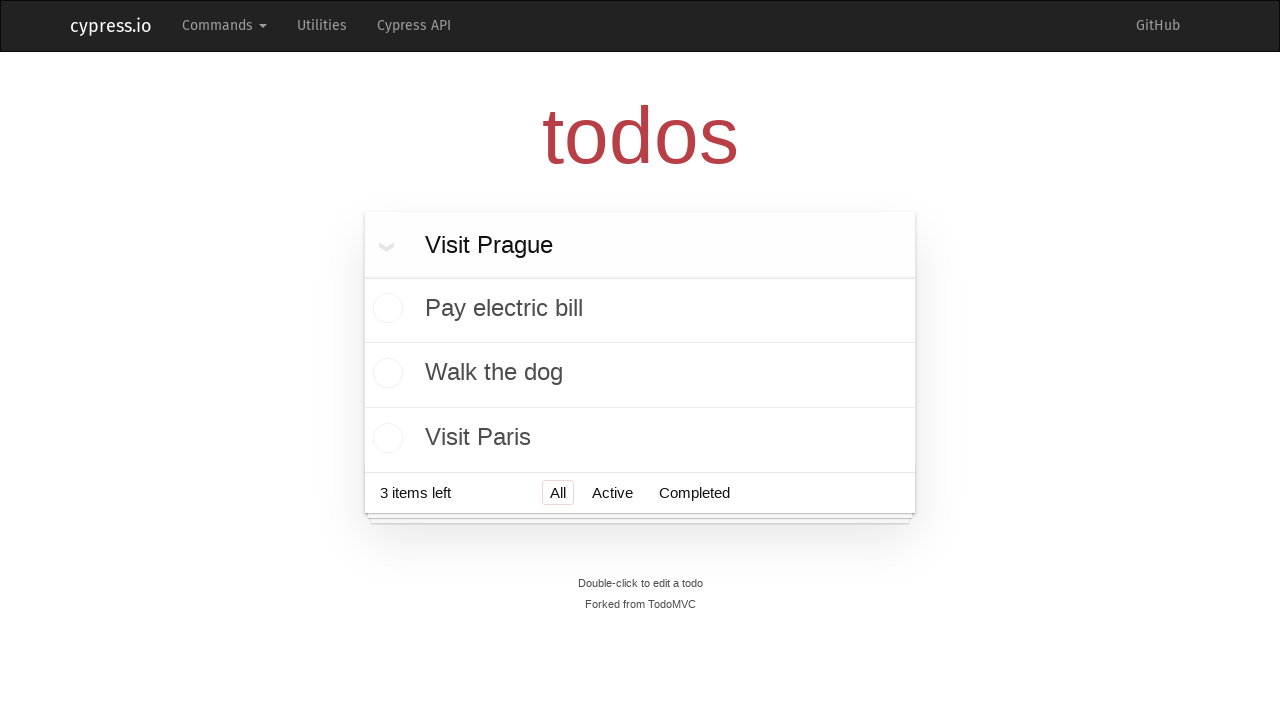

Pressed Enter to add todo 'Visit Prague' on .new-todo
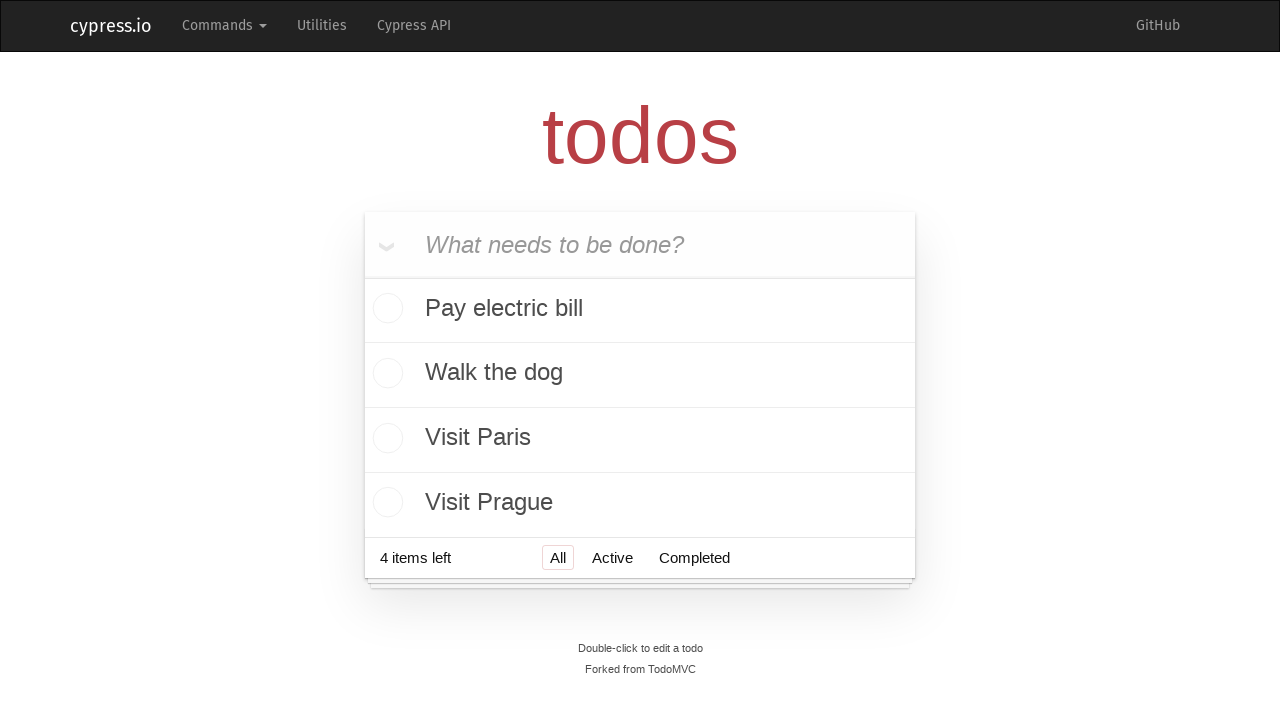

Filled todo input field with 'Visit London' on .new-todo
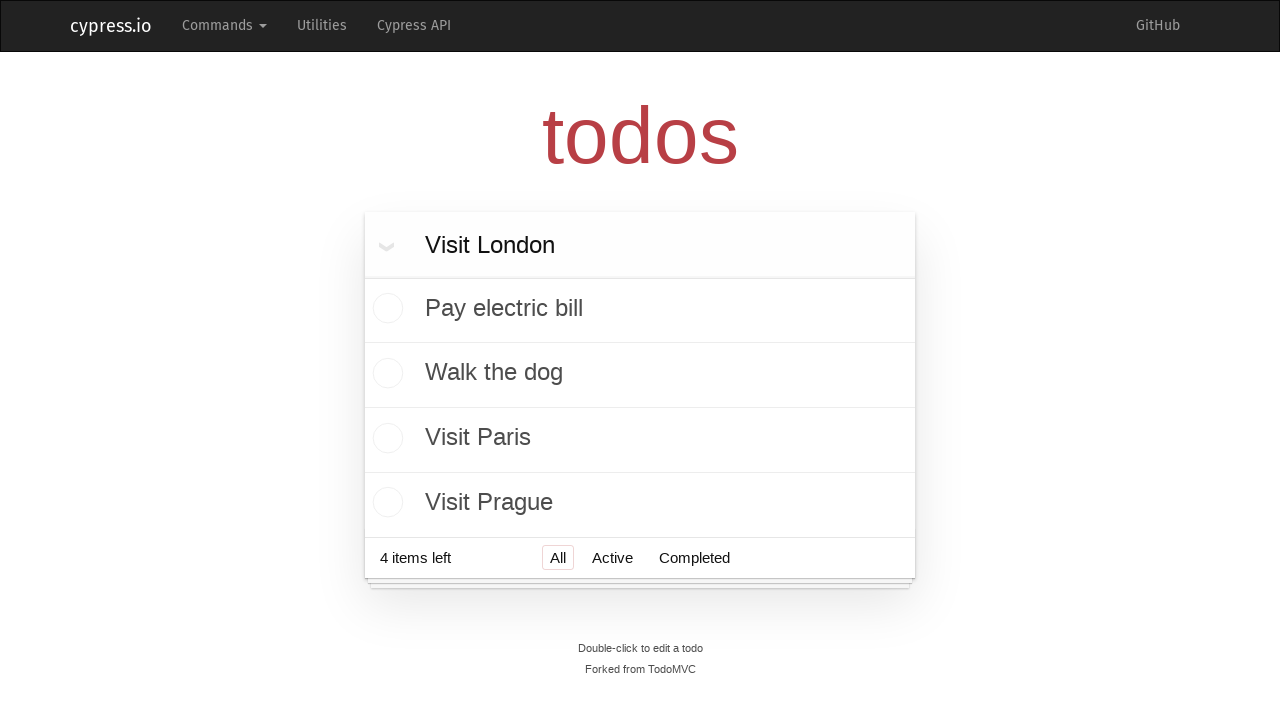

Pressed Enter to add todo 'Visit London' on .new-todo
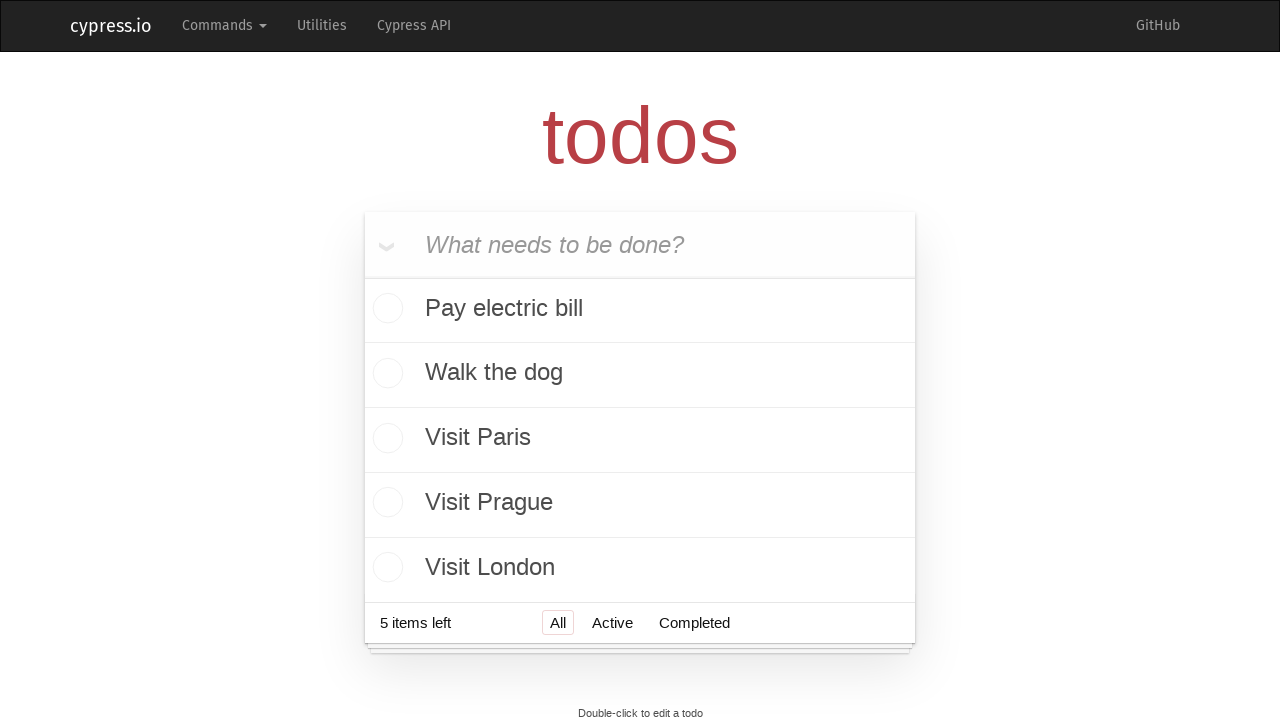

Filled todo input field with 'Visit New York' on .new-todo
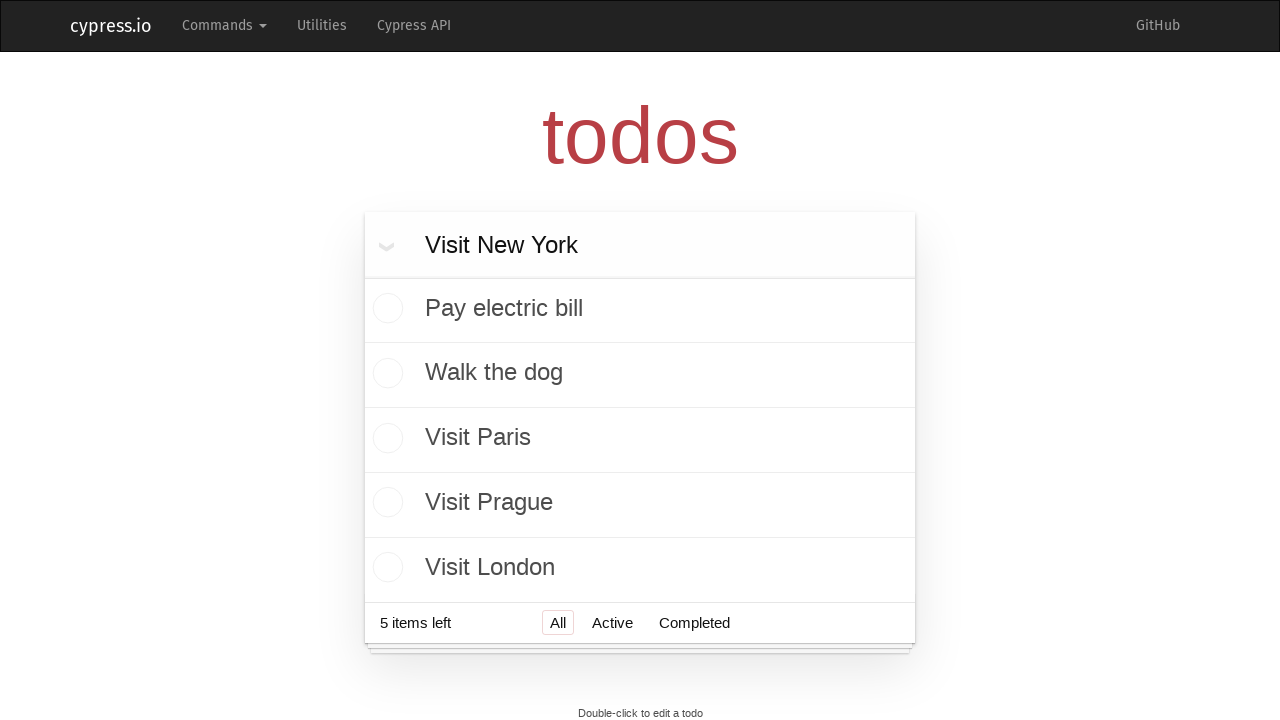

Pressed Enter to add todo 'Visit New York' on .new-todo
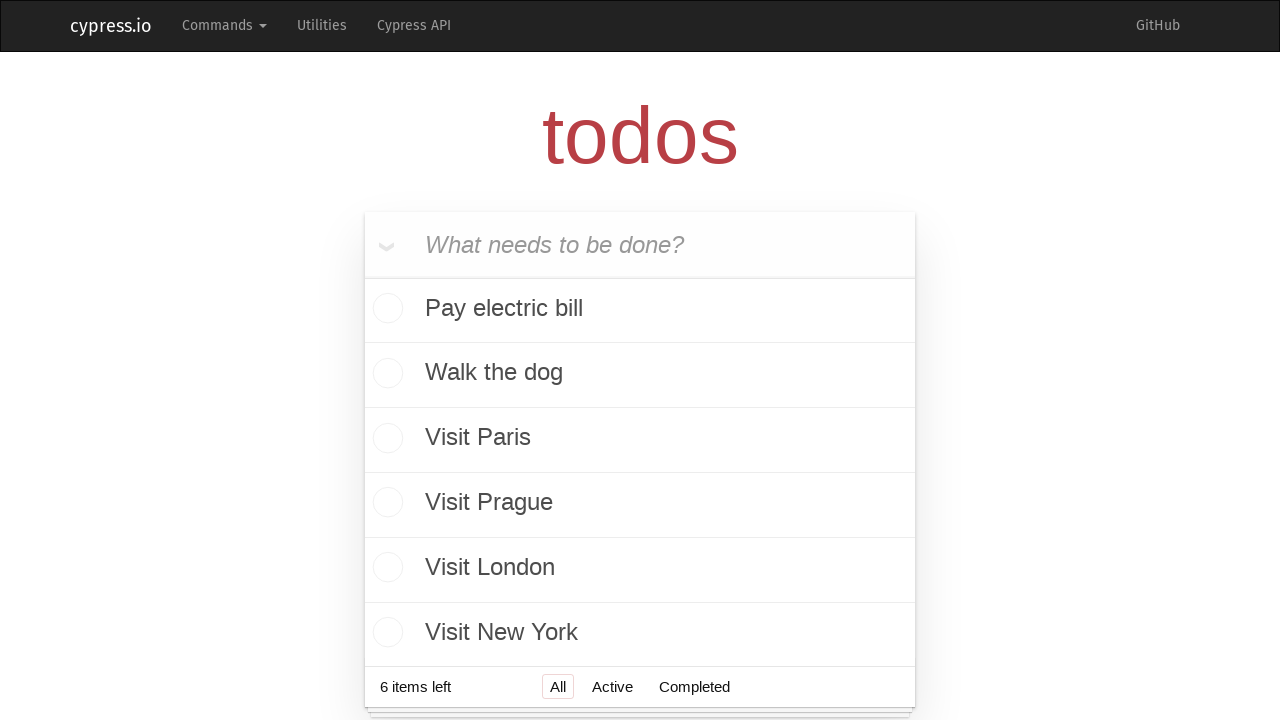

Filled todo input field with 'Visit Belgrade' on .new-todo
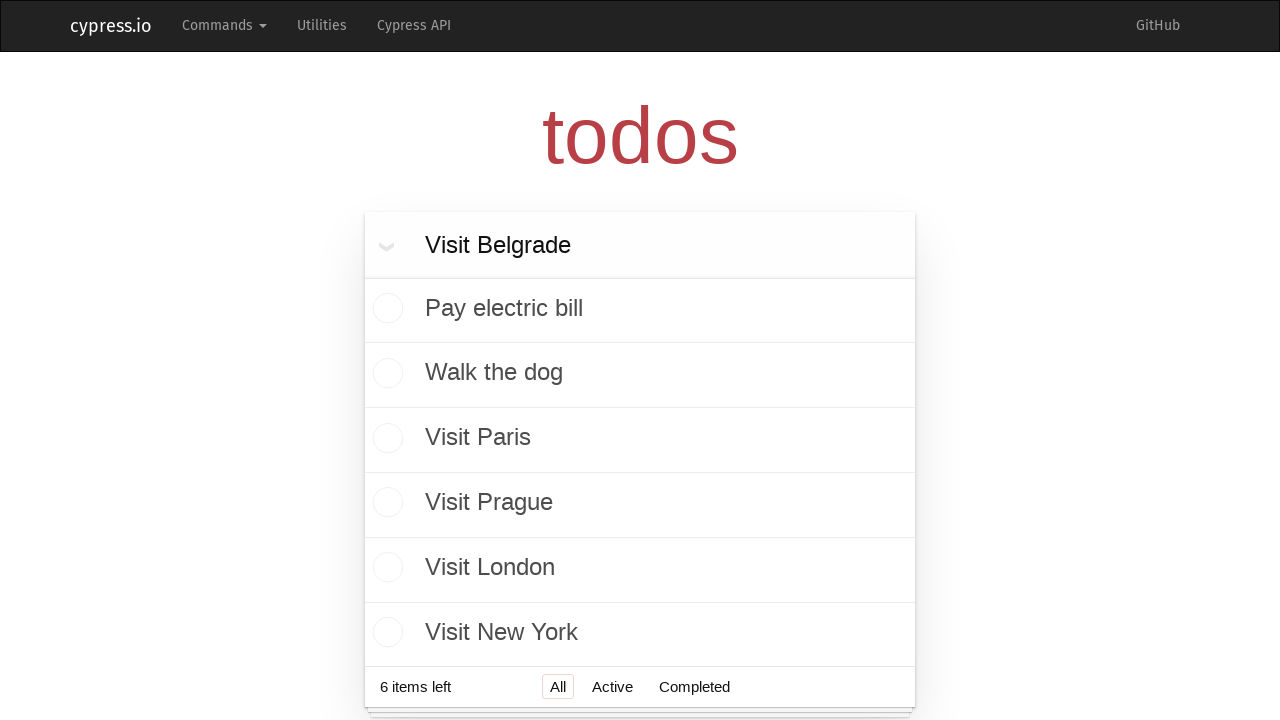

Pressed Enter to add todo 'Visit Belgrade' on .new-todo
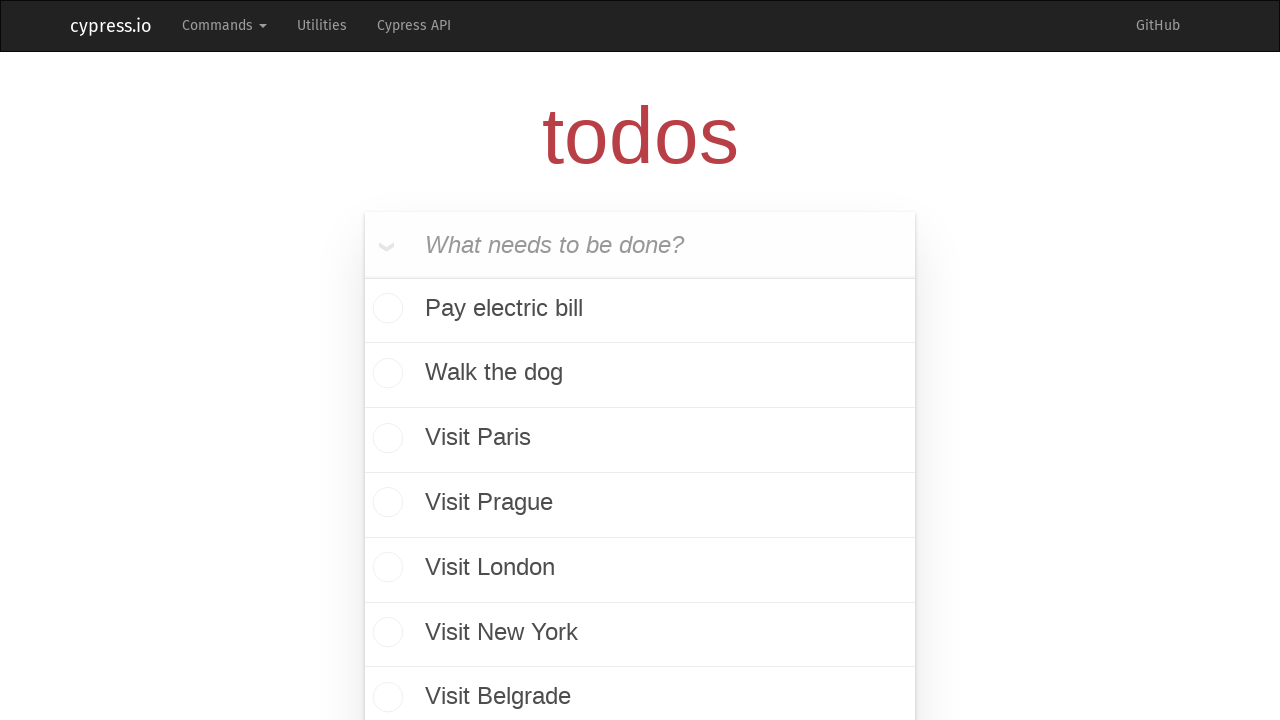

Waited 1 second for todos to be added
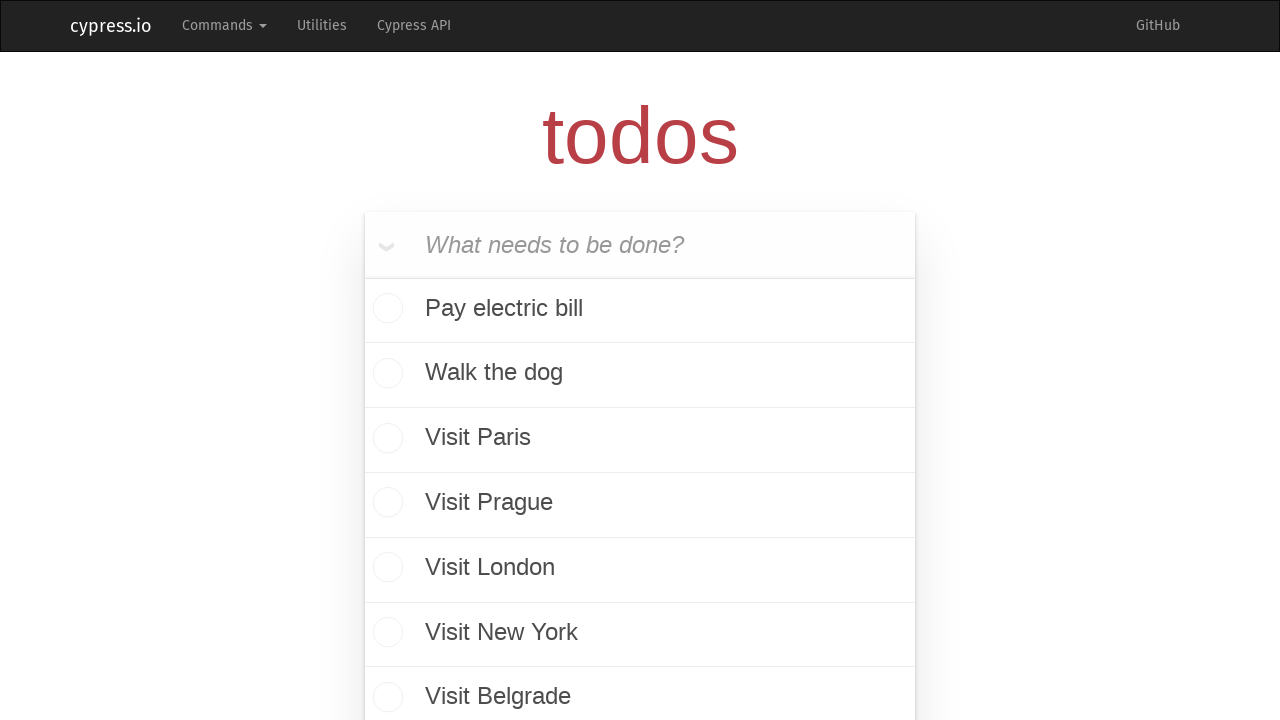

Retrieved 7 todo items from the list
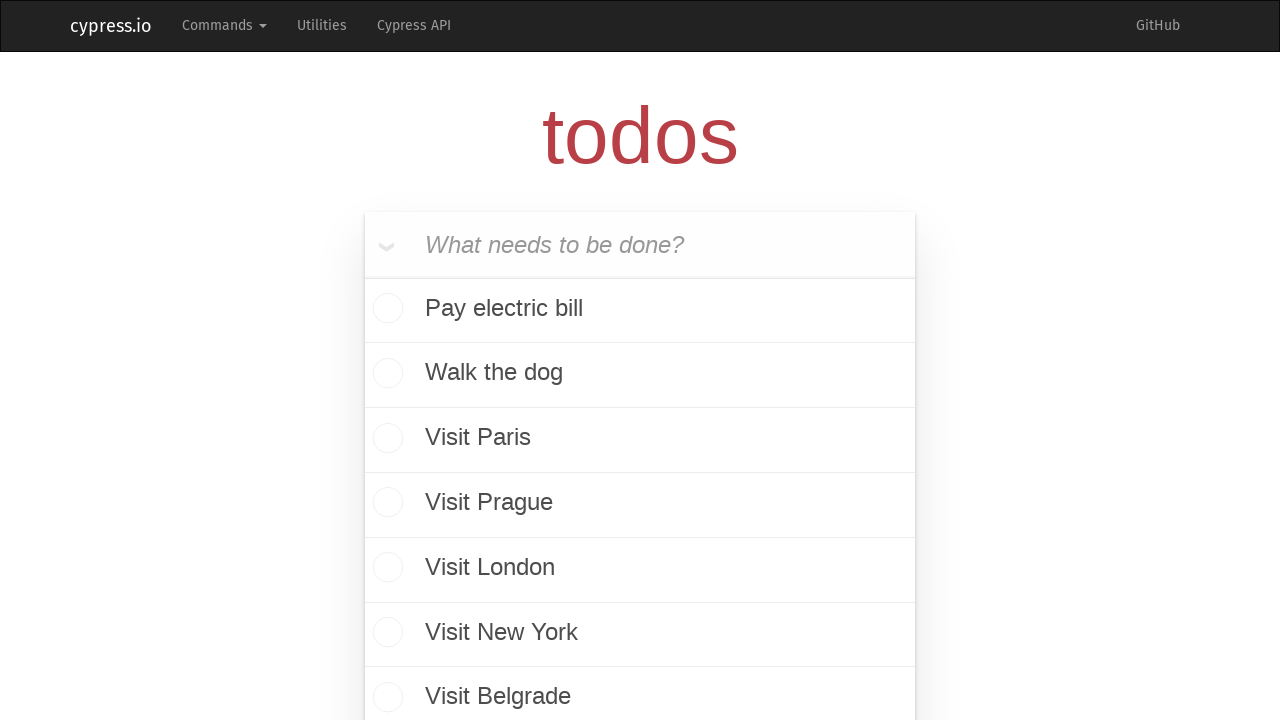

Hovered over todo item 1 to reveal delete button at (640, 311) on .todo-list li >> nth=0
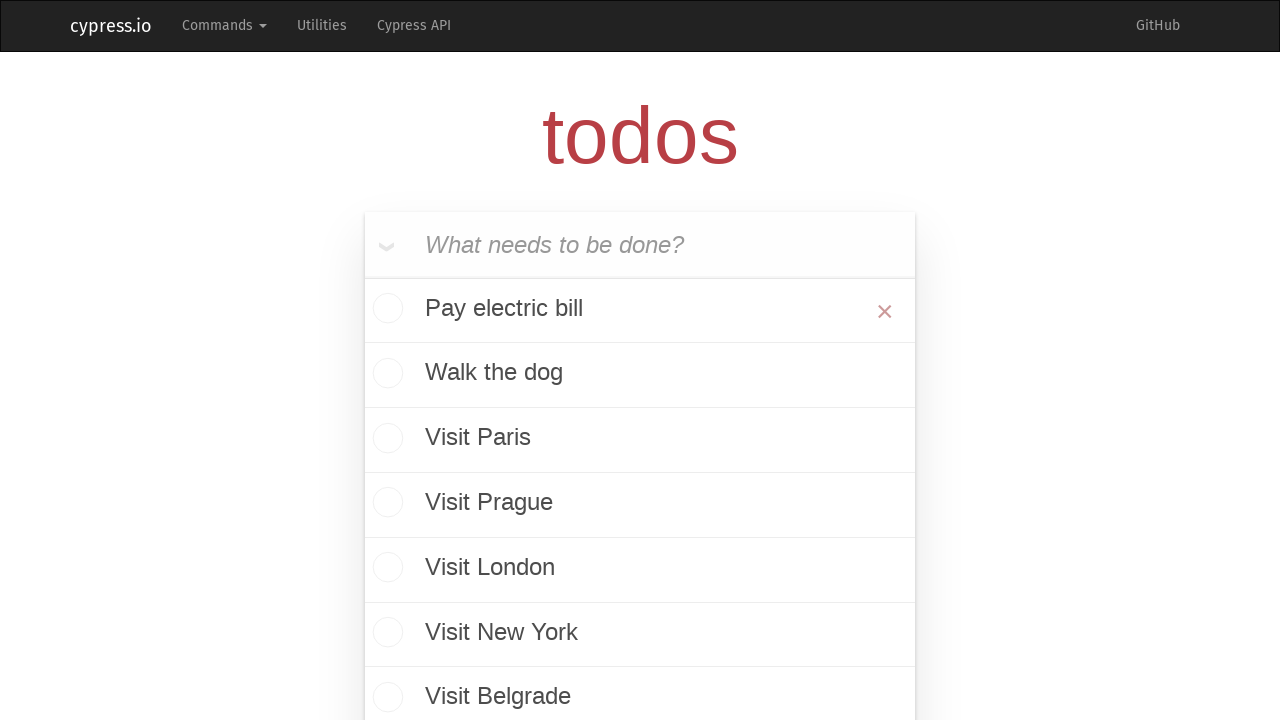

Waited 1 second after hovering over todo item 1
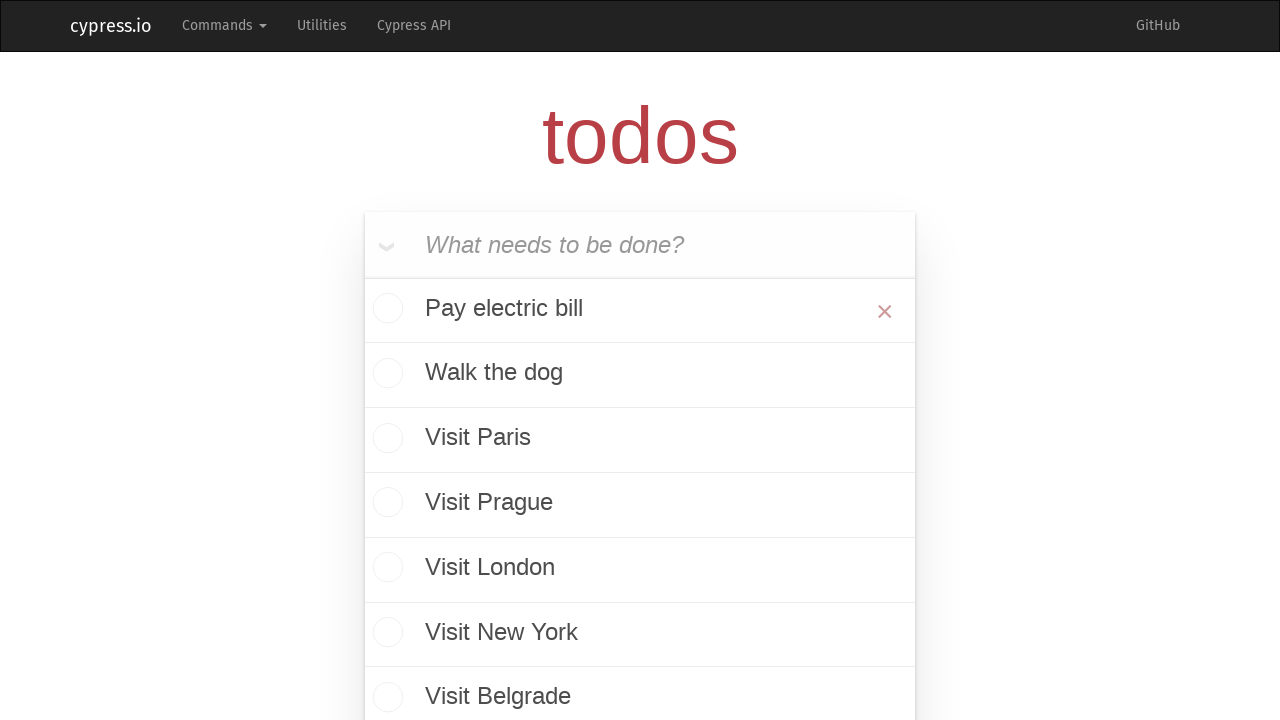

Clicked delete button for todo item 1 at (885, 311) on .todo-list li >> nth=0 >> button.destroy
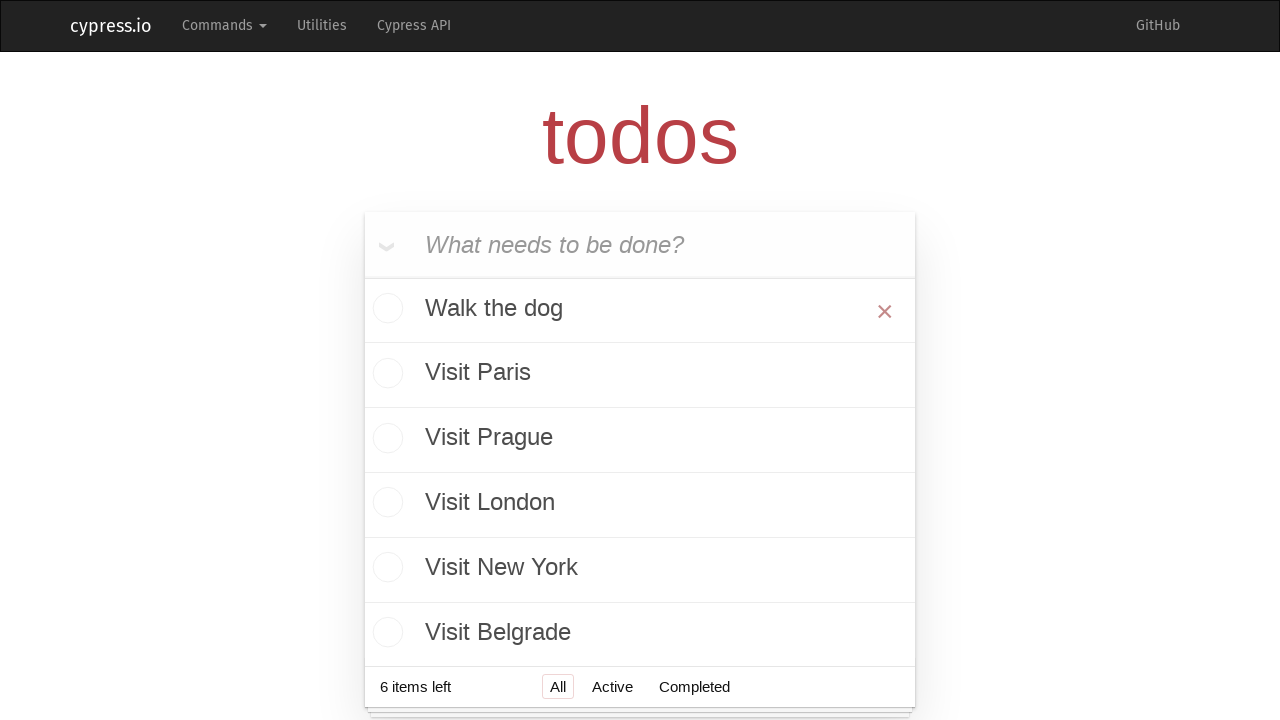

Hovered over todo item 2 to reveal delete button at (640, 376) on .todo-list li >> nth=1
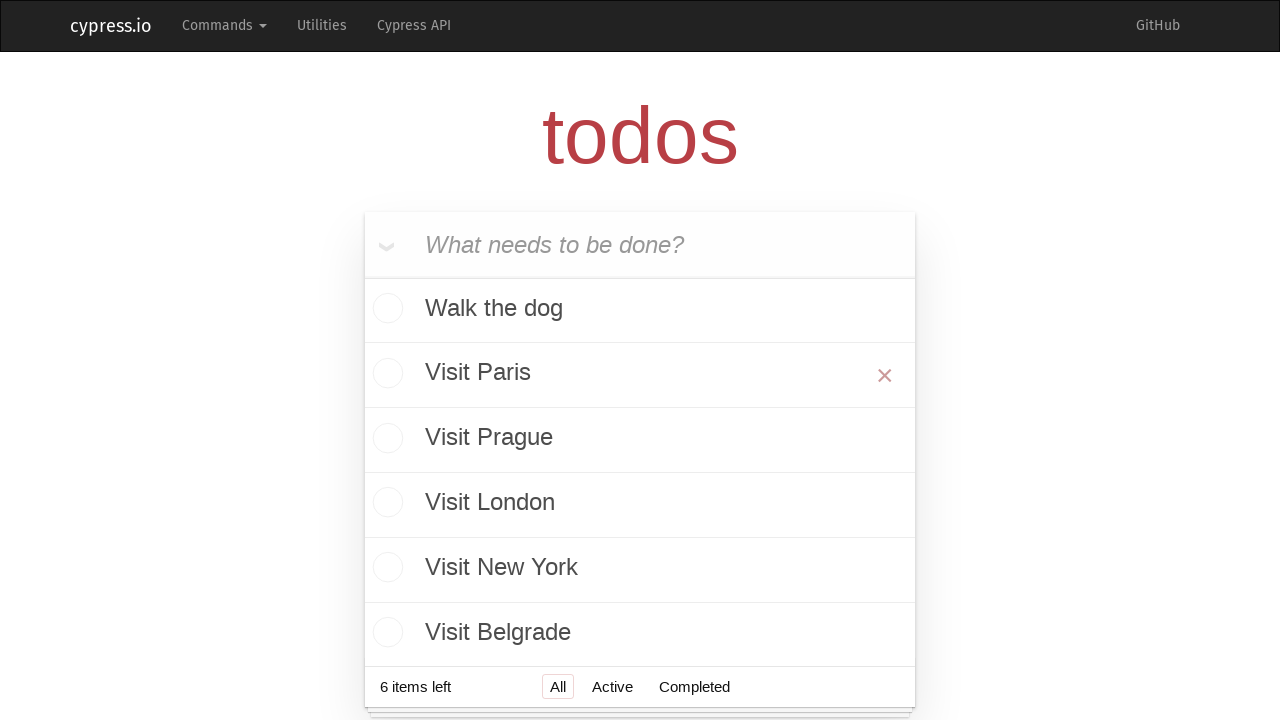

Waited 1 second after hovering over todo item 2
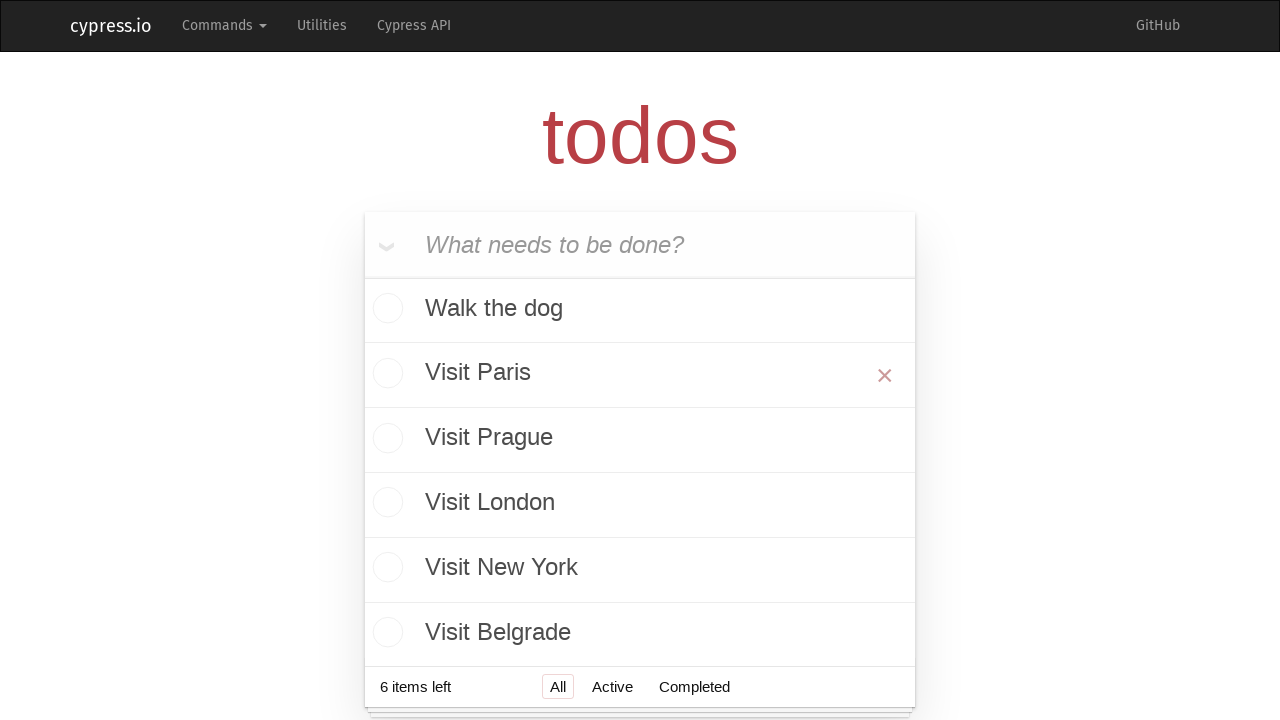

Clicked delete button for todo item 2 at (885, 376) on .todo-list li >> nth=1 >> button.destroy
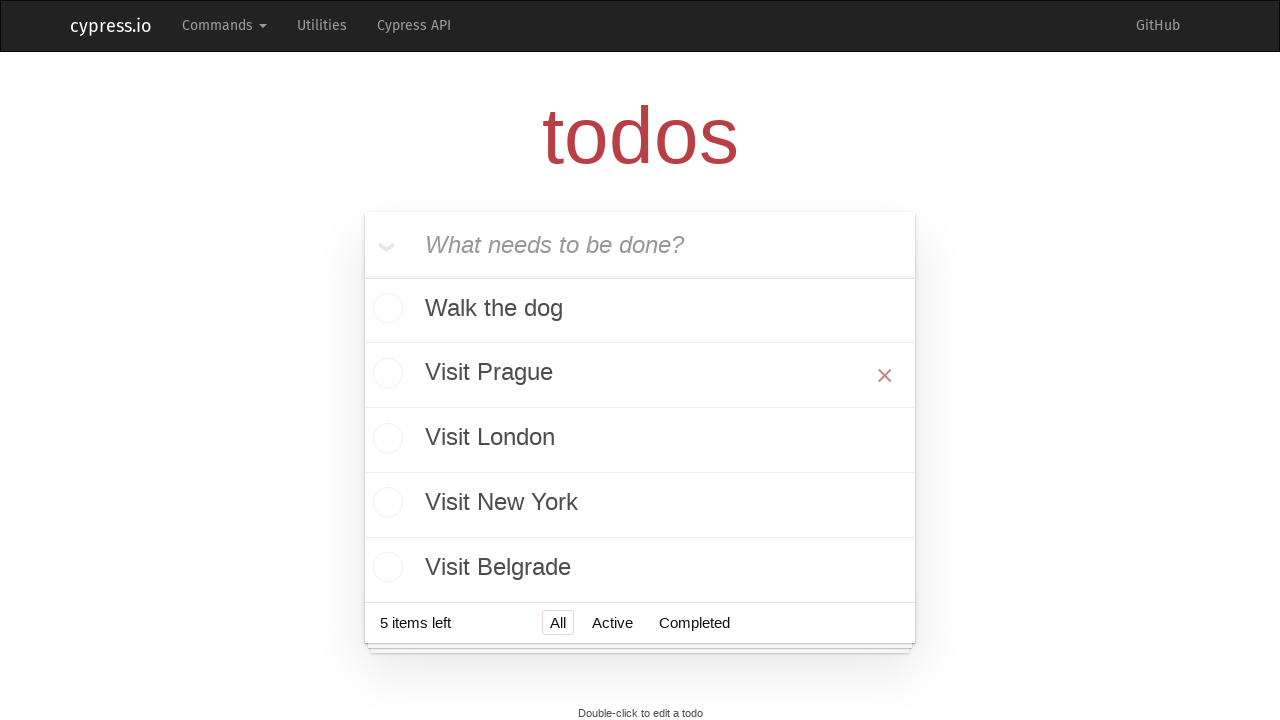

Hovered over todo item 3 to reveal delete button at (640, 441) on .todo-list li >> nth=2
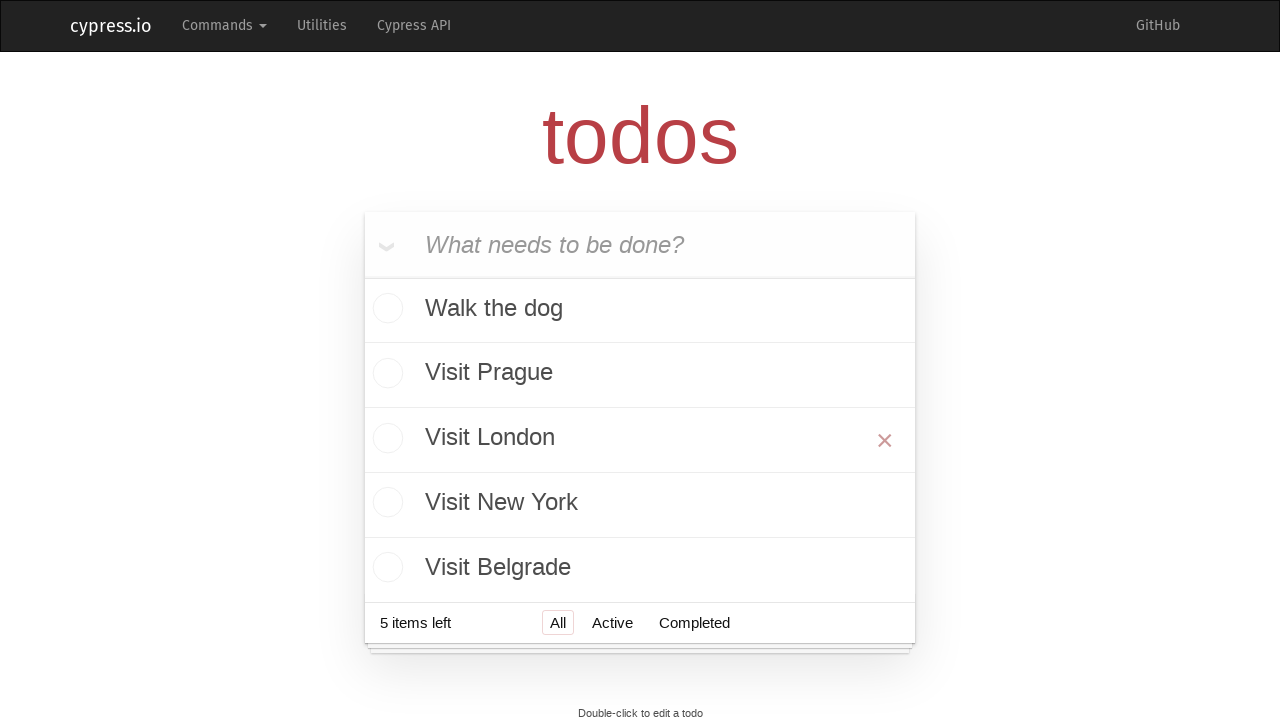

Waited 1 second after hovering over todo item 3
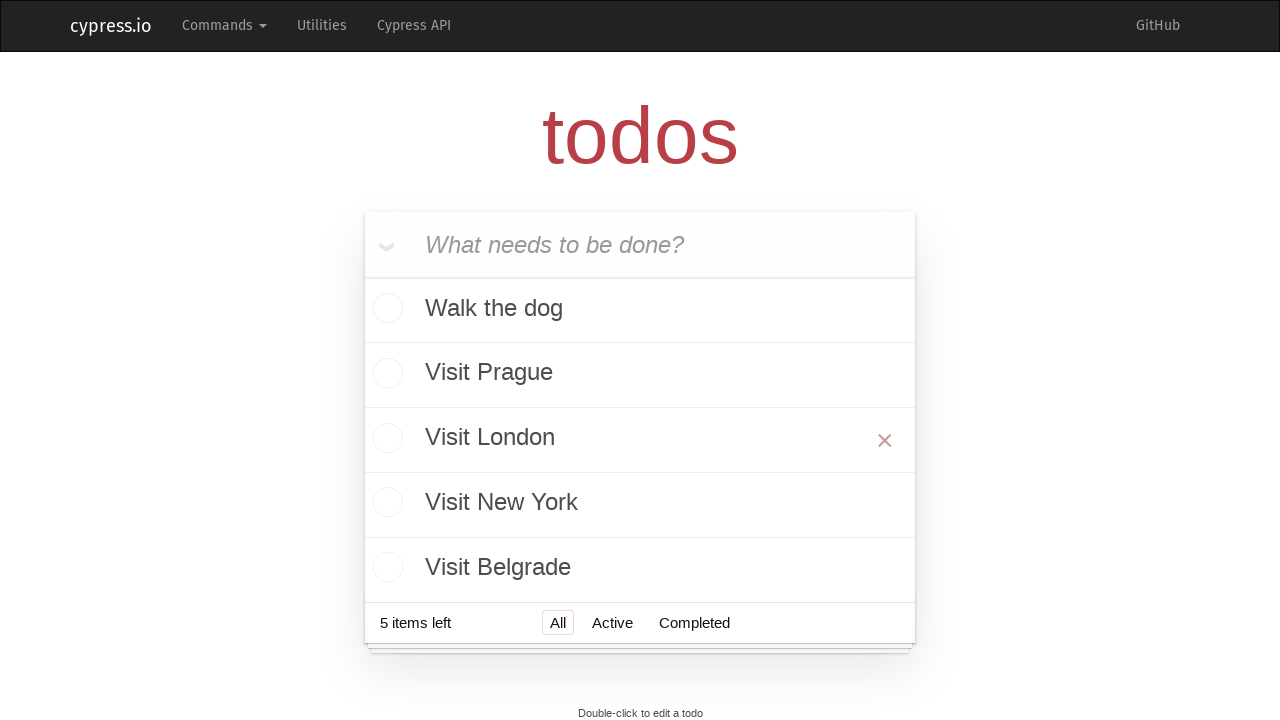

Clicked delete button for todo item 3 at (885, 441) on .todo-list li >> nth=2 >> button.destroy
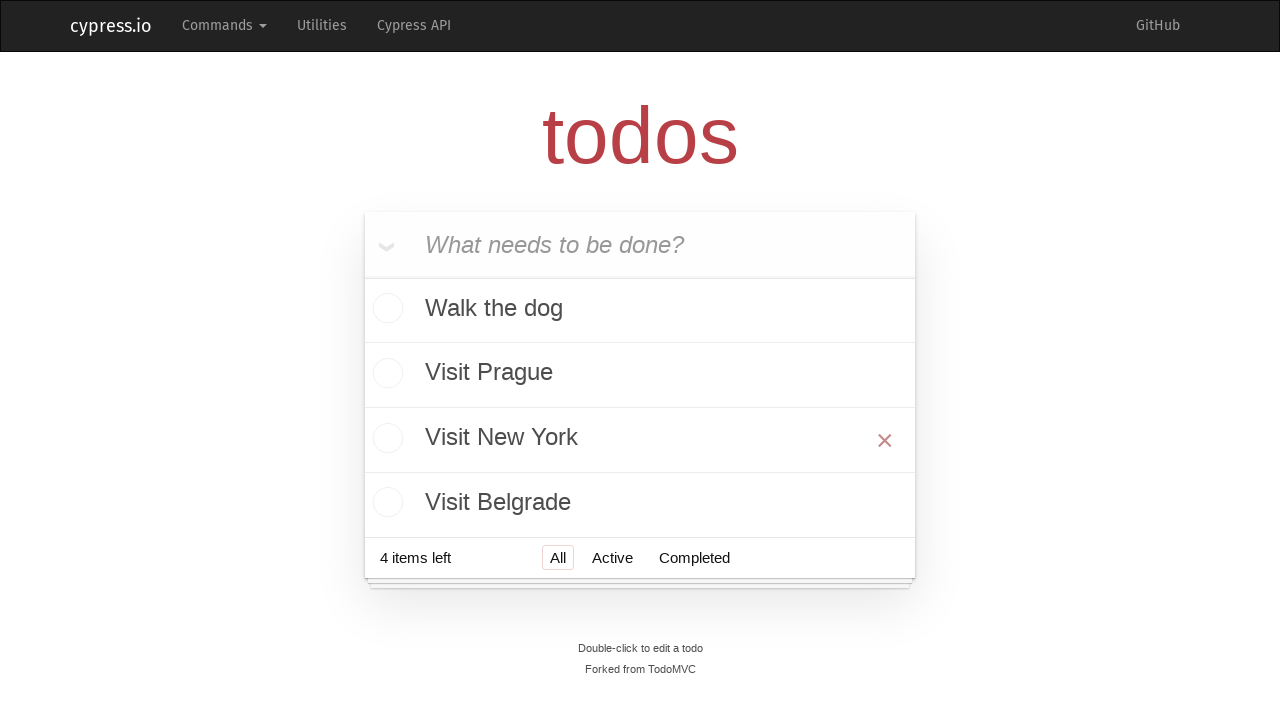

Hovered over todo item 4 to reveal delete button at (640, 502) on .todo-list li >> nth=3
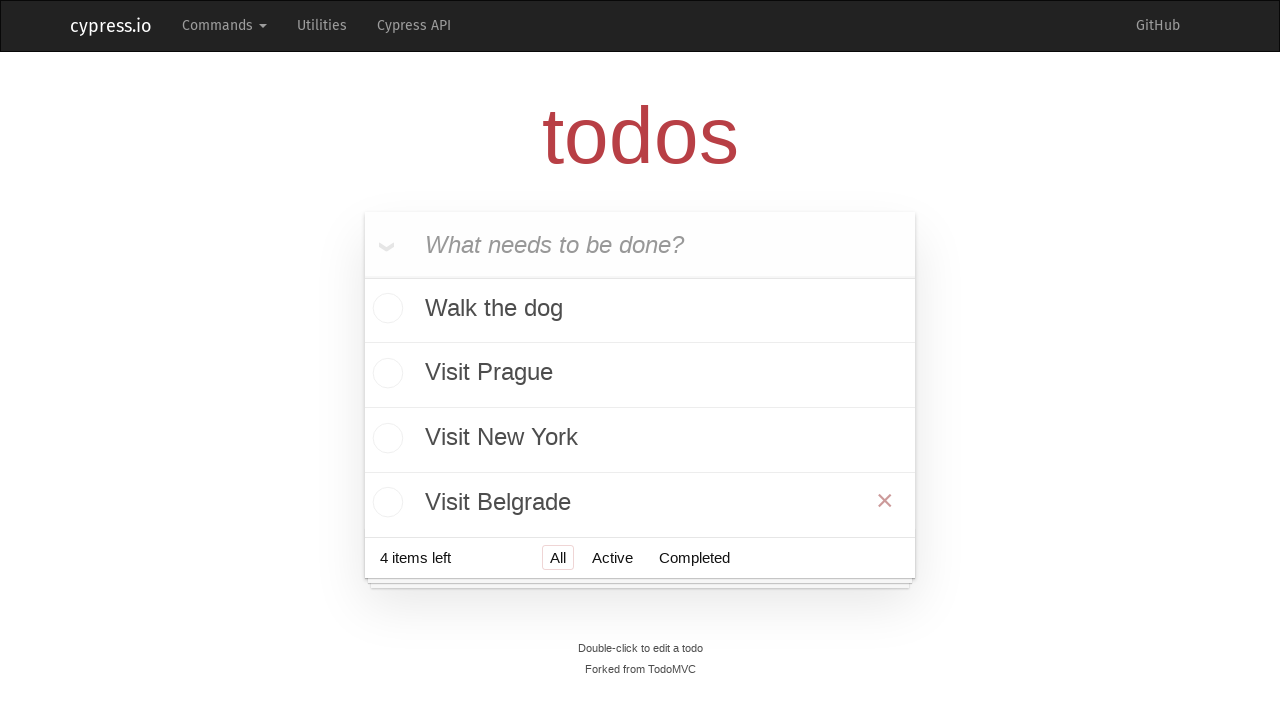

Waited 1 second after hovering over todo item 4
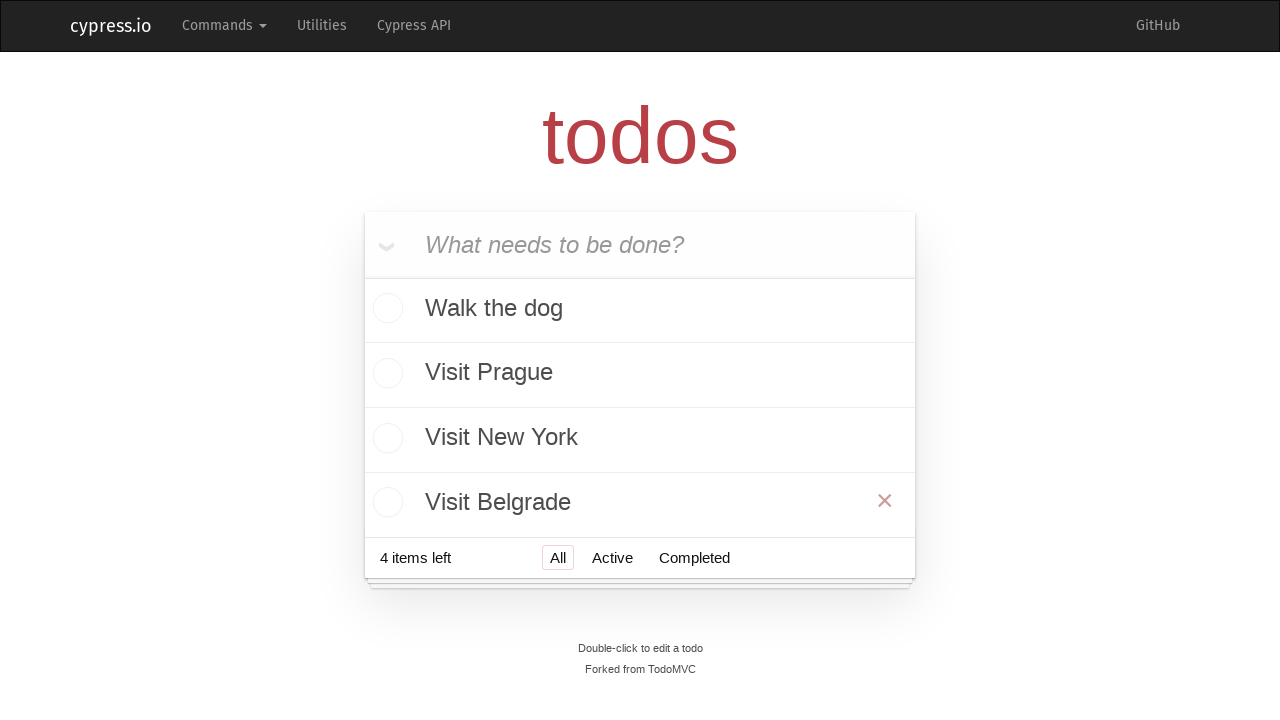

Clicked delete button for todo item 4 at (885, 501) on .todo-list li >> nth=3 >> button.destroy
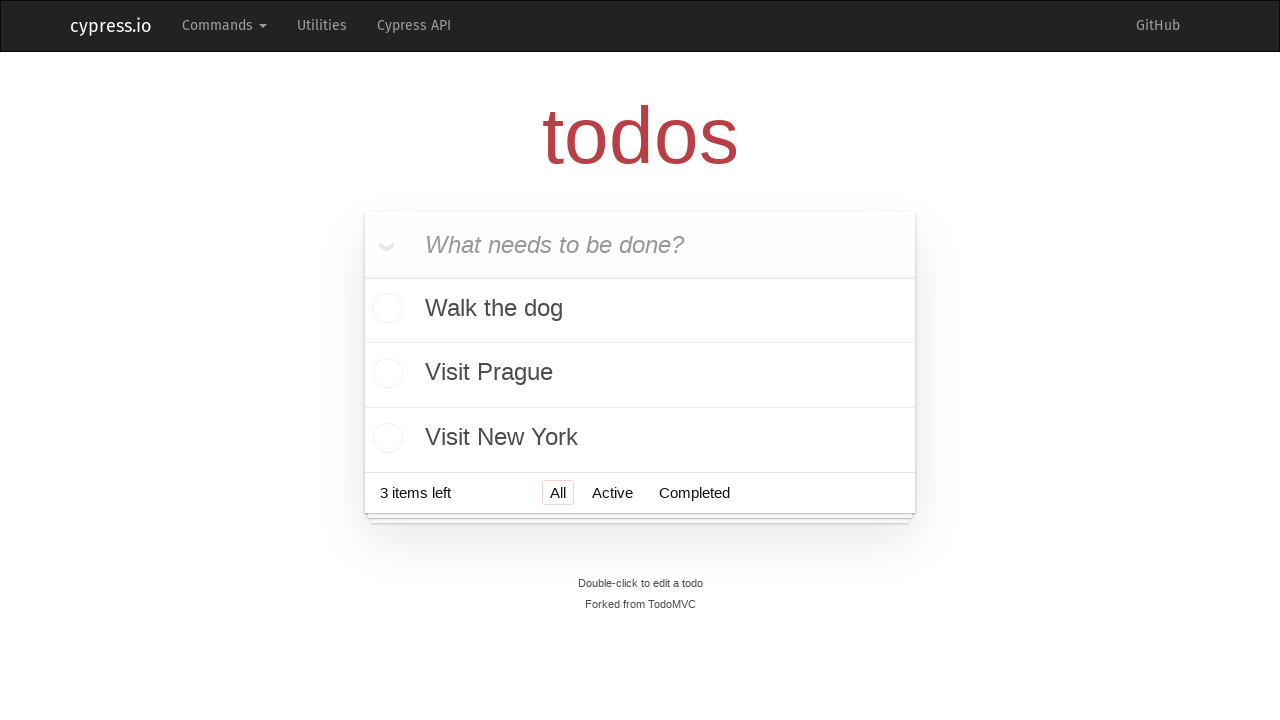

Verified todo list - 3 items remaining
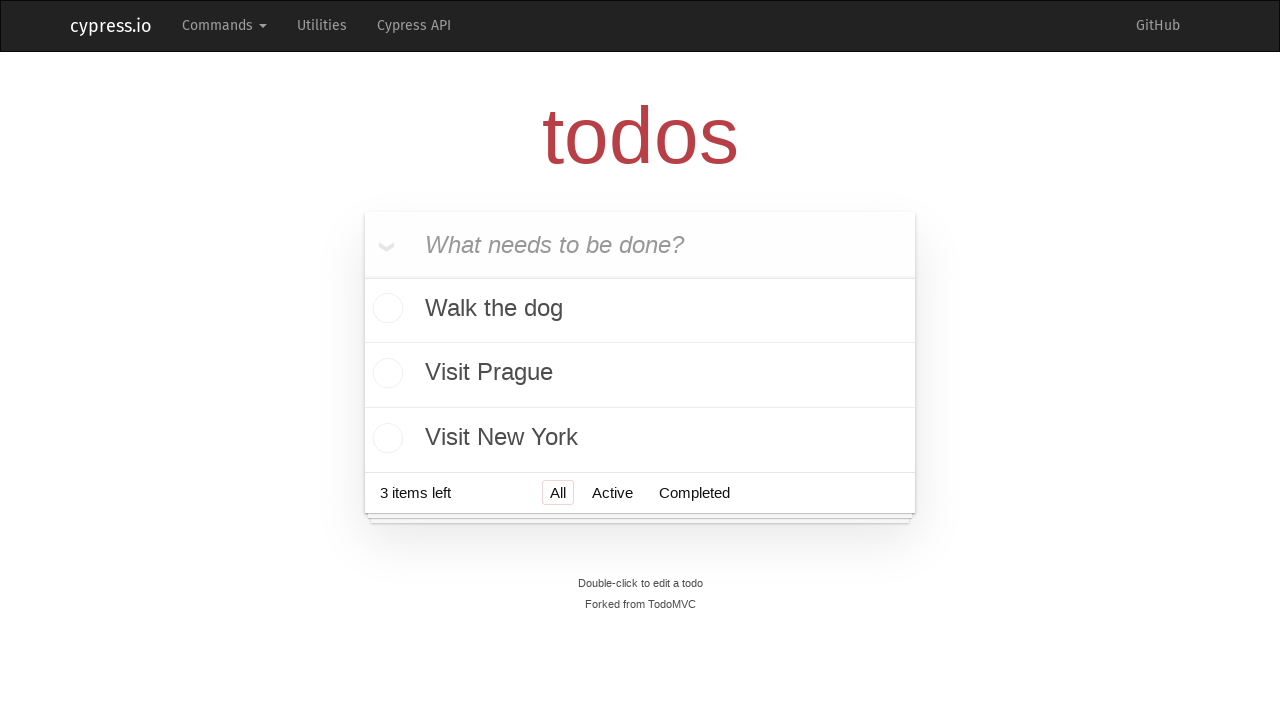

Waited 5 seconds for final verification
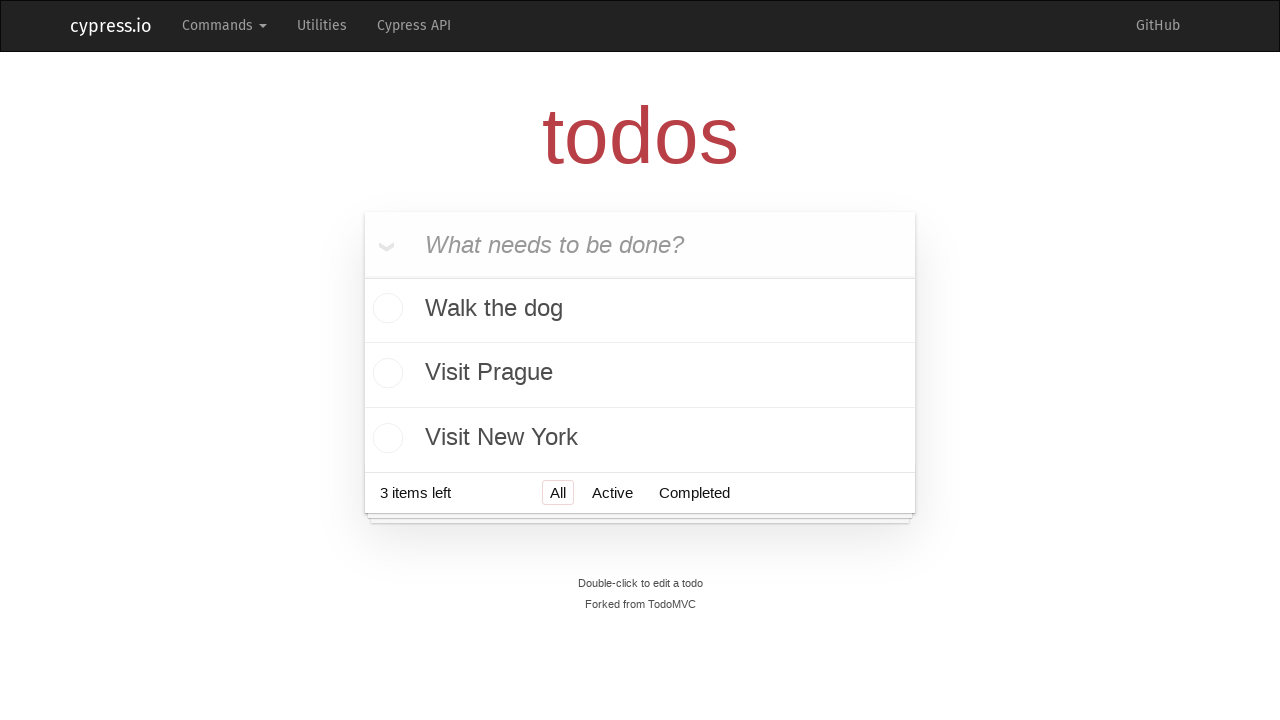

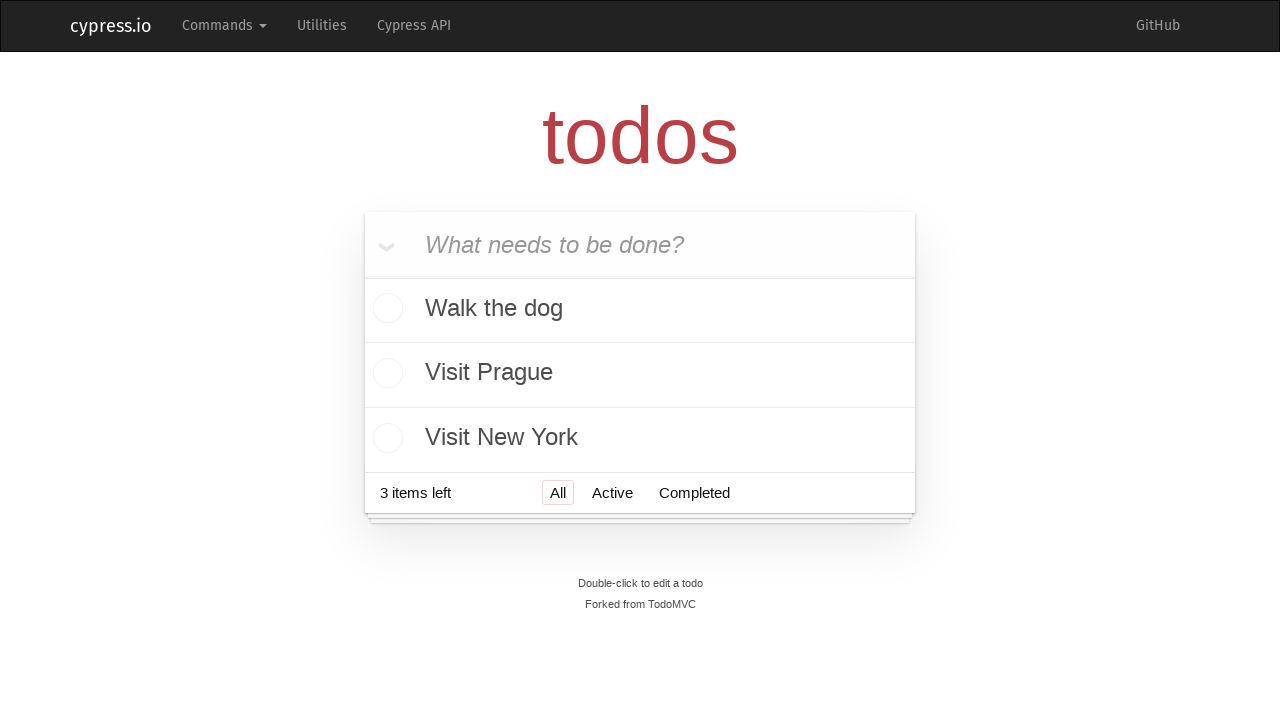